Tests dynamic content generation by clicking a button and waiting for specific text to appear on the page

Starting URL: https://training-support.net/webelements/dynamic-content

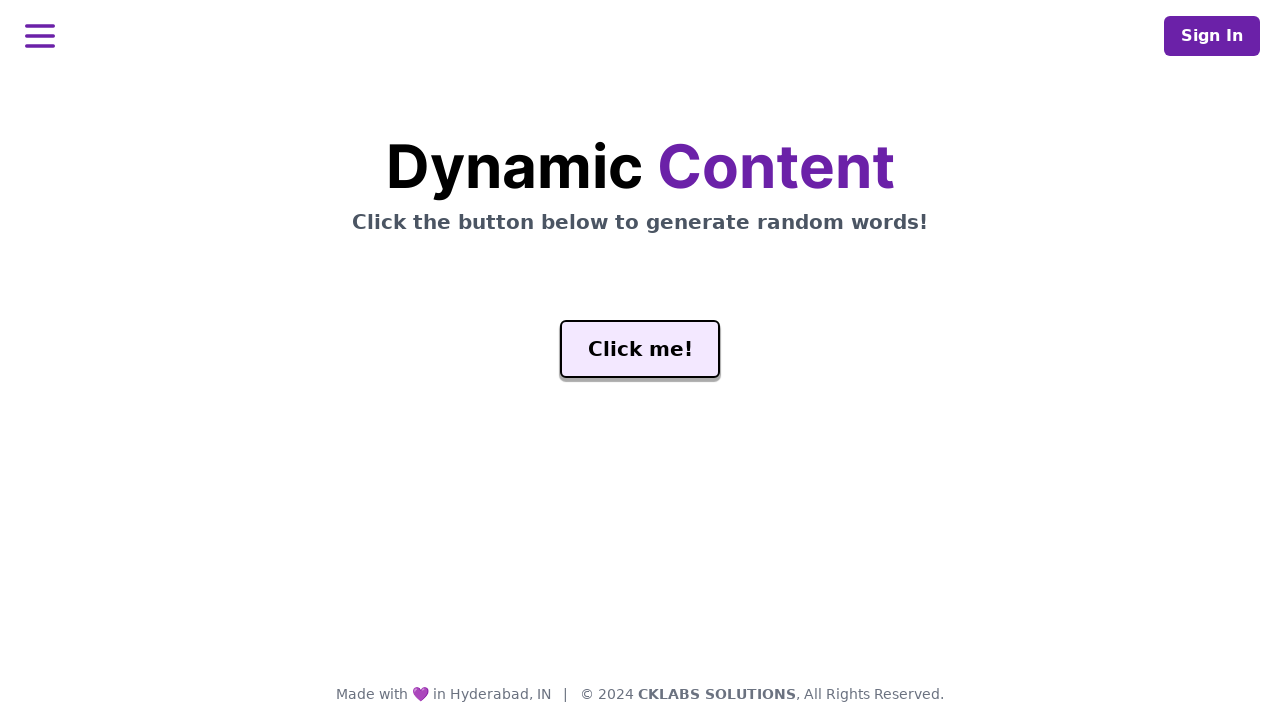

Clicked button to generate dynamic content at (640, 349) on #genButton
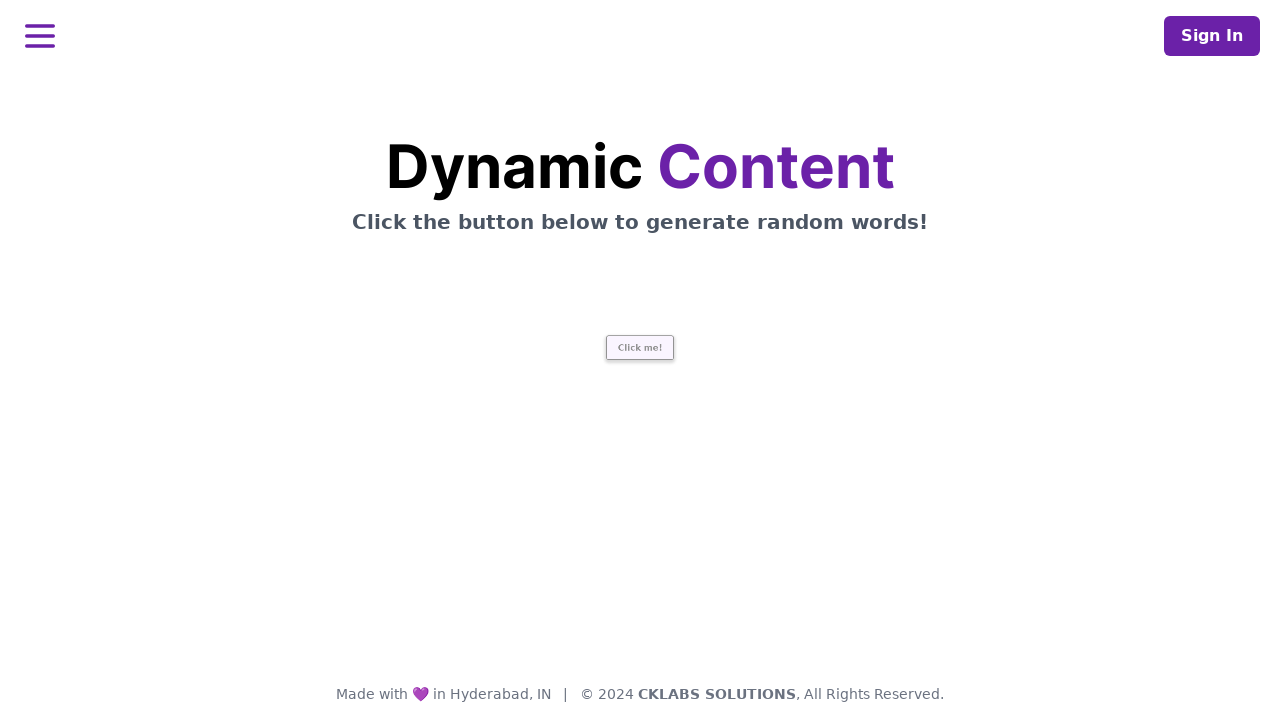

Dynamic text 'release' appeared on the page
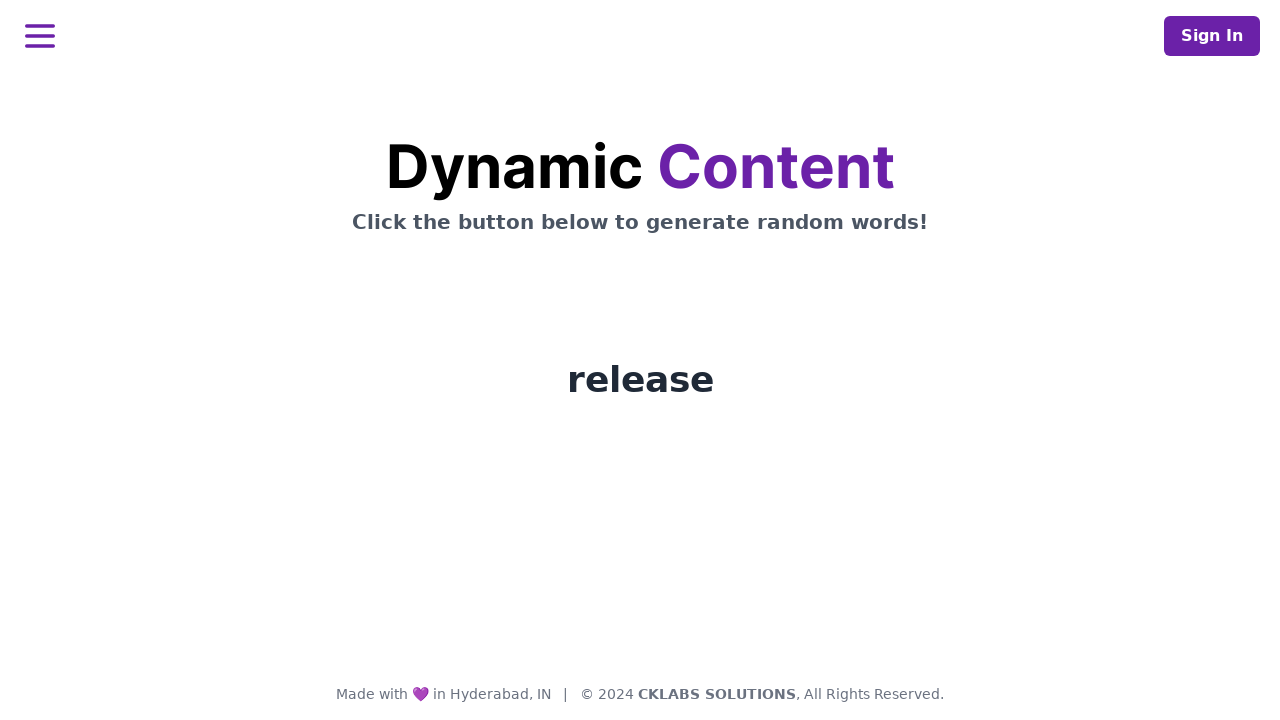

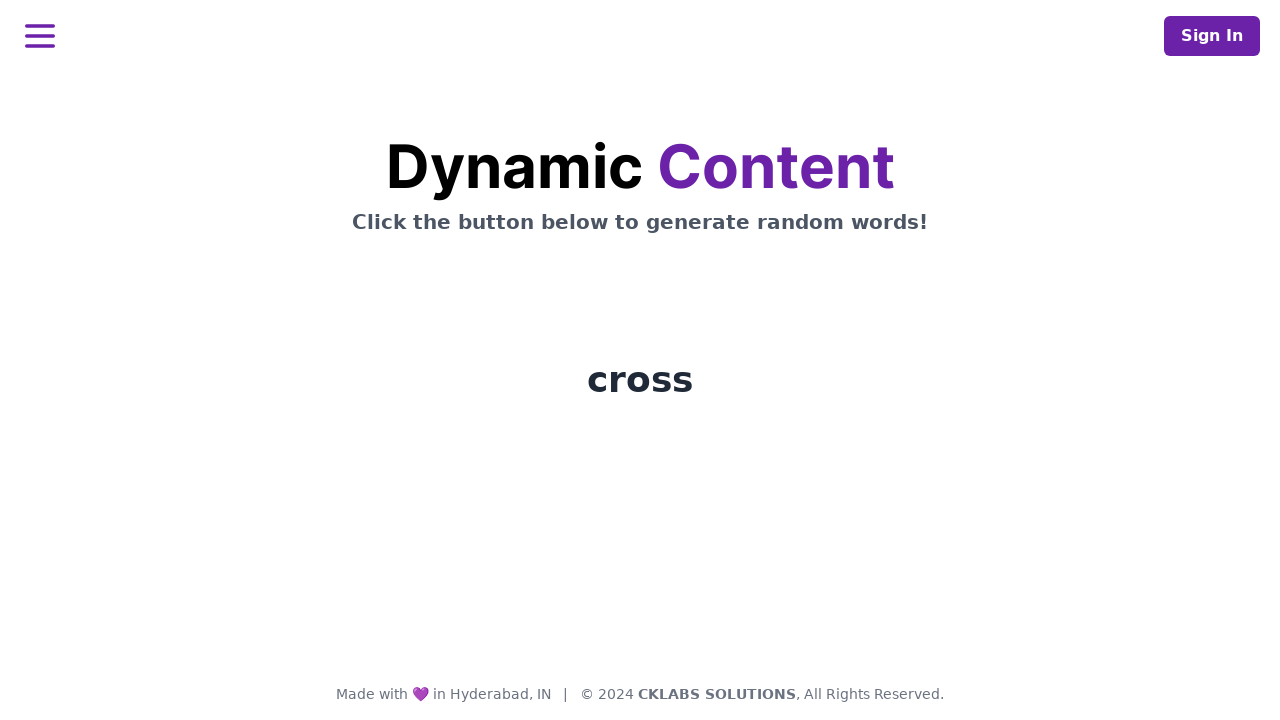